Tests hover functionality by moving the mouse to an element and verifying the hovered status.

Starting URL: https://selenium.dev/selenium/web/mouse_interaction.html

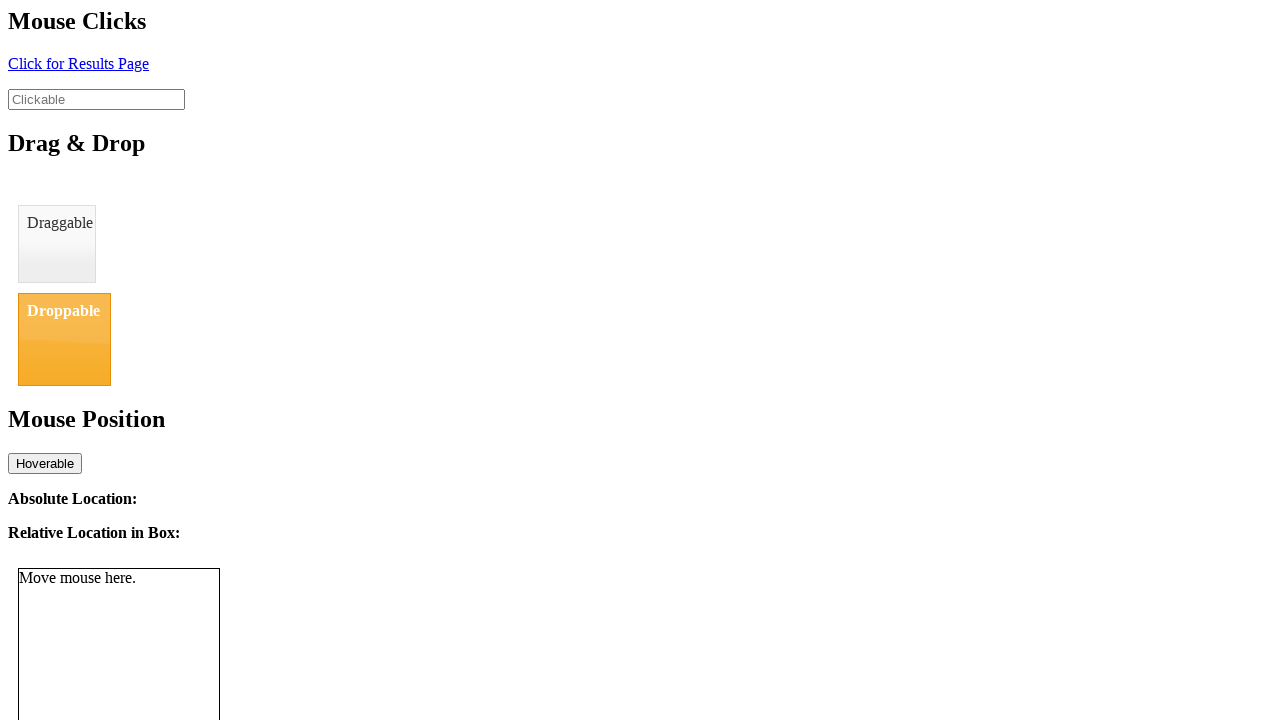

Hovered over the hoverable element with id 'hover' at (45, 463) on #hover
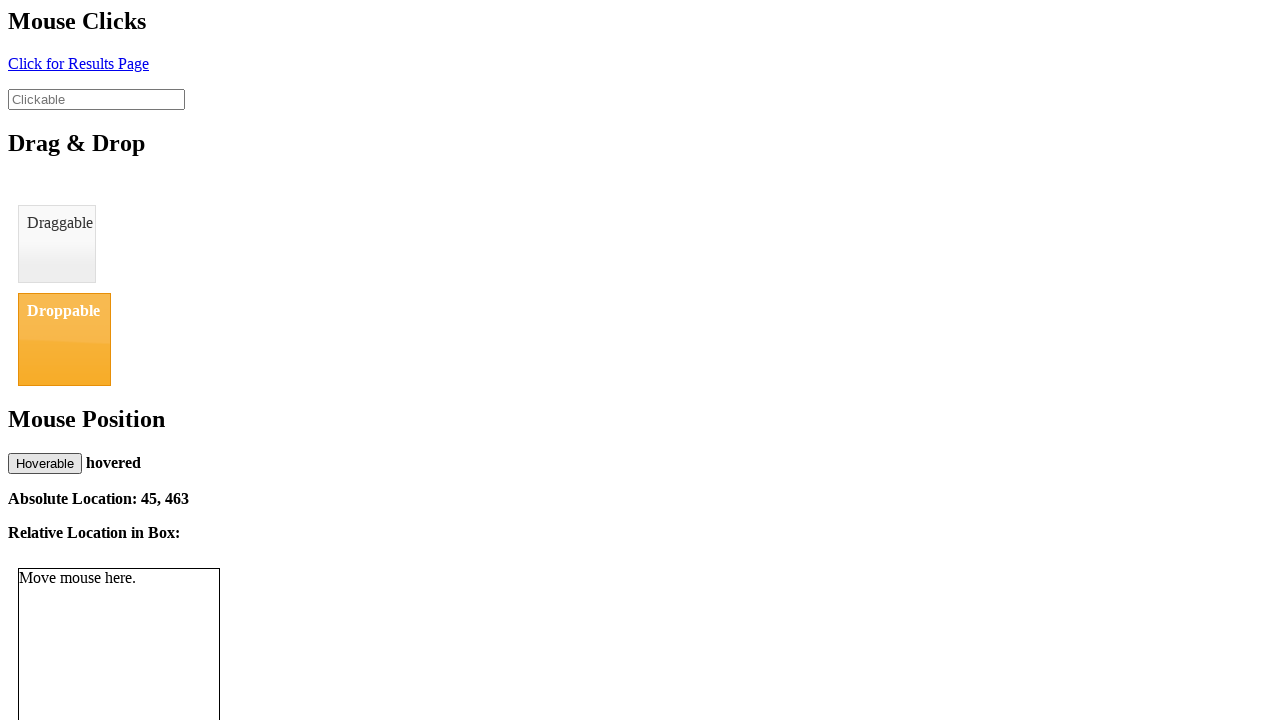

Hover status element loaded
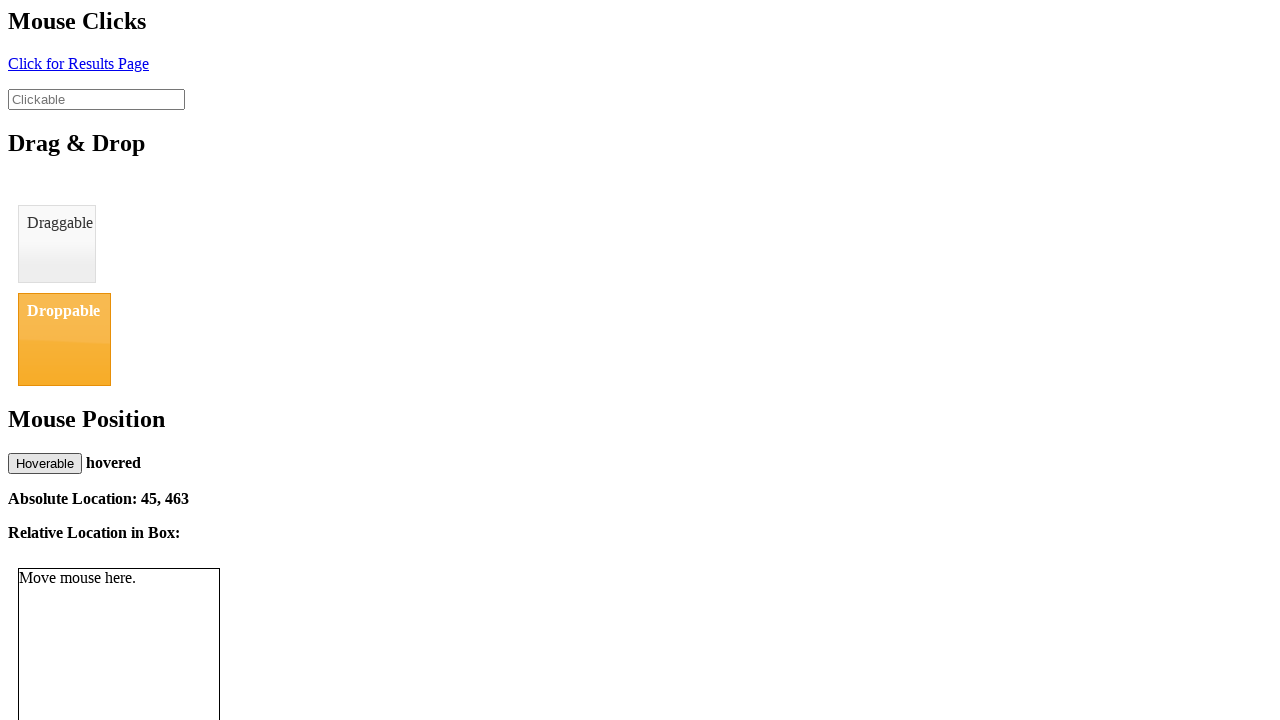

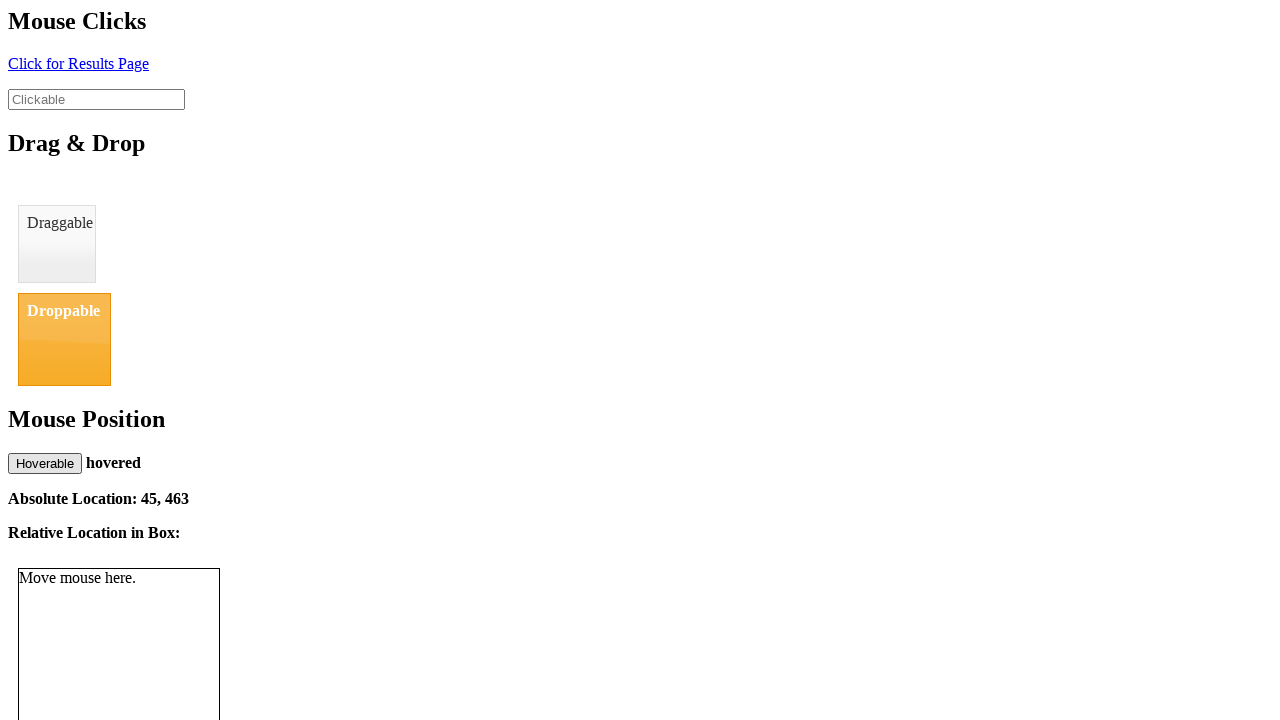